Tests drag and drop functionality on jQuery UI demo page by dragging an element from source to target within an iframe

Starting URL: https://jqueryui.com/droppable/

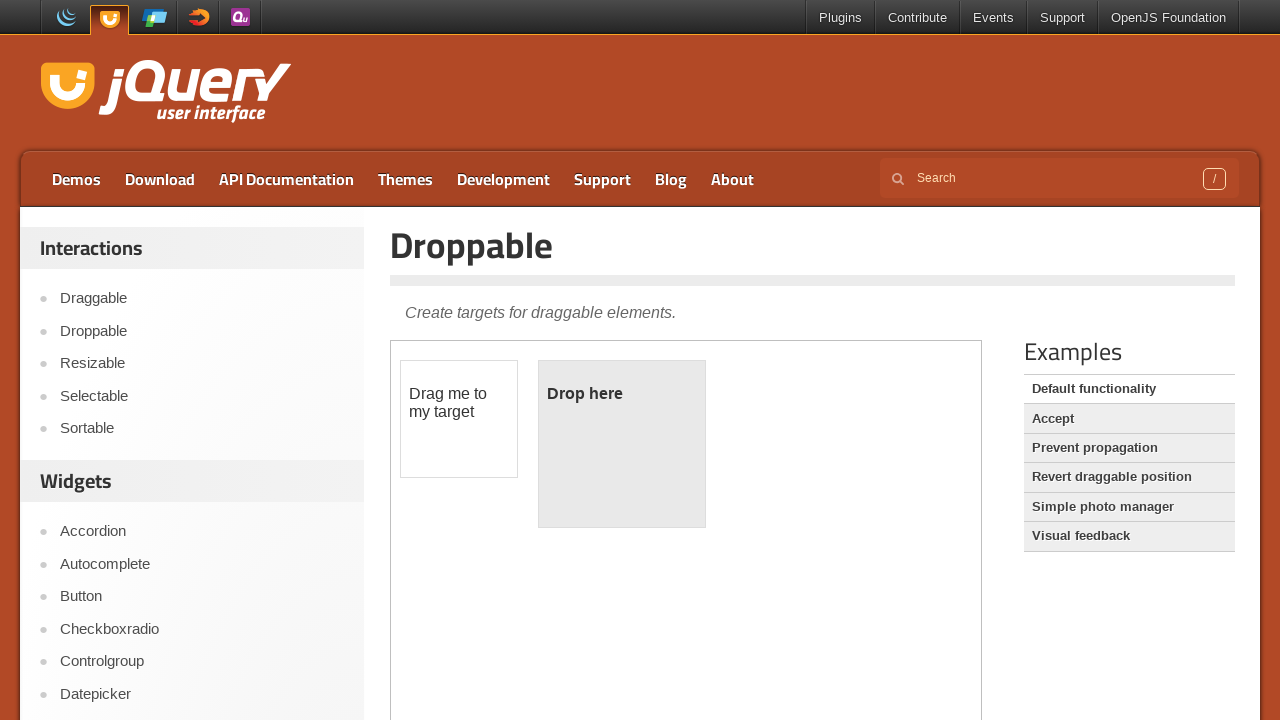

Navigated to jQuery UI droppable demo page
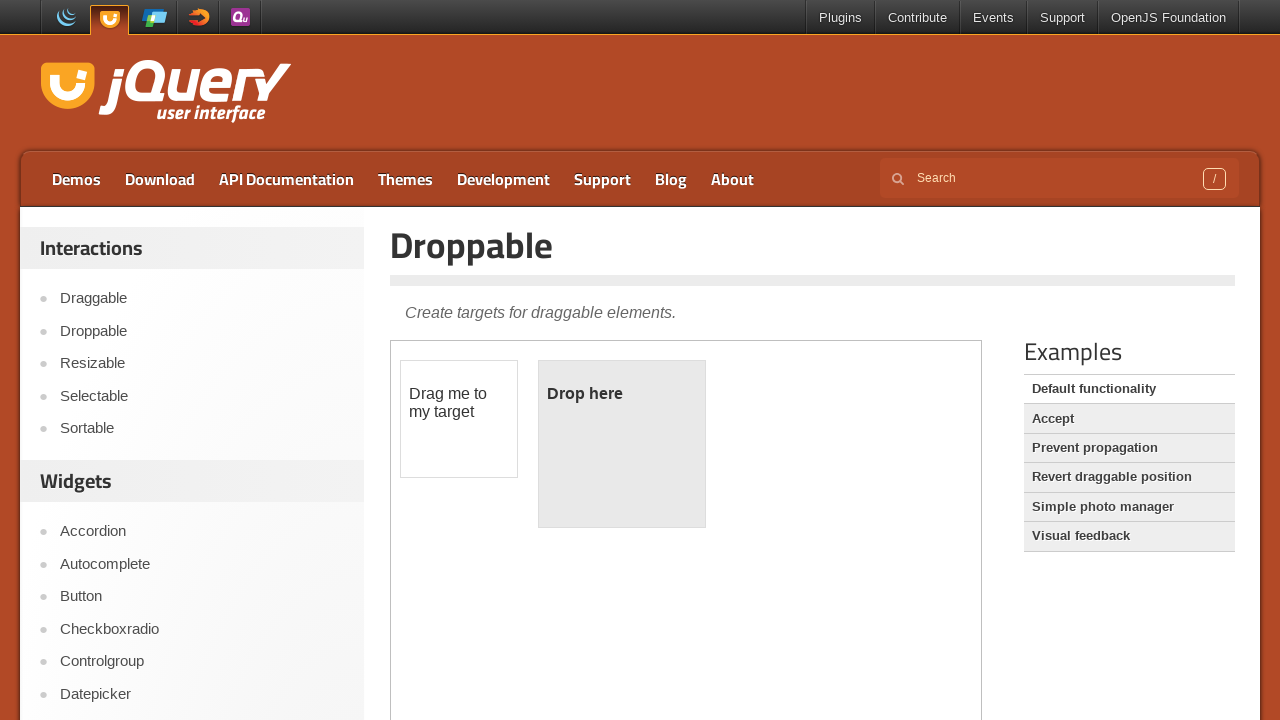

Located and switched to demo iframe
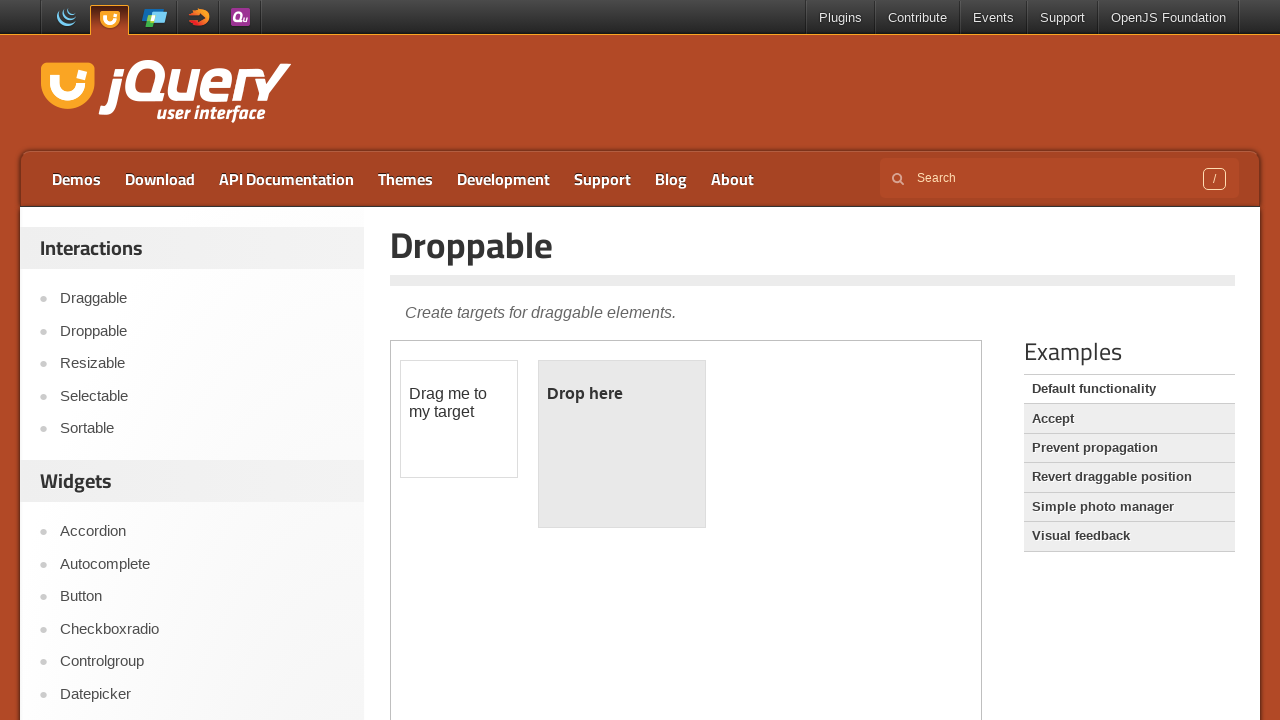

Located draggable source element within iframe
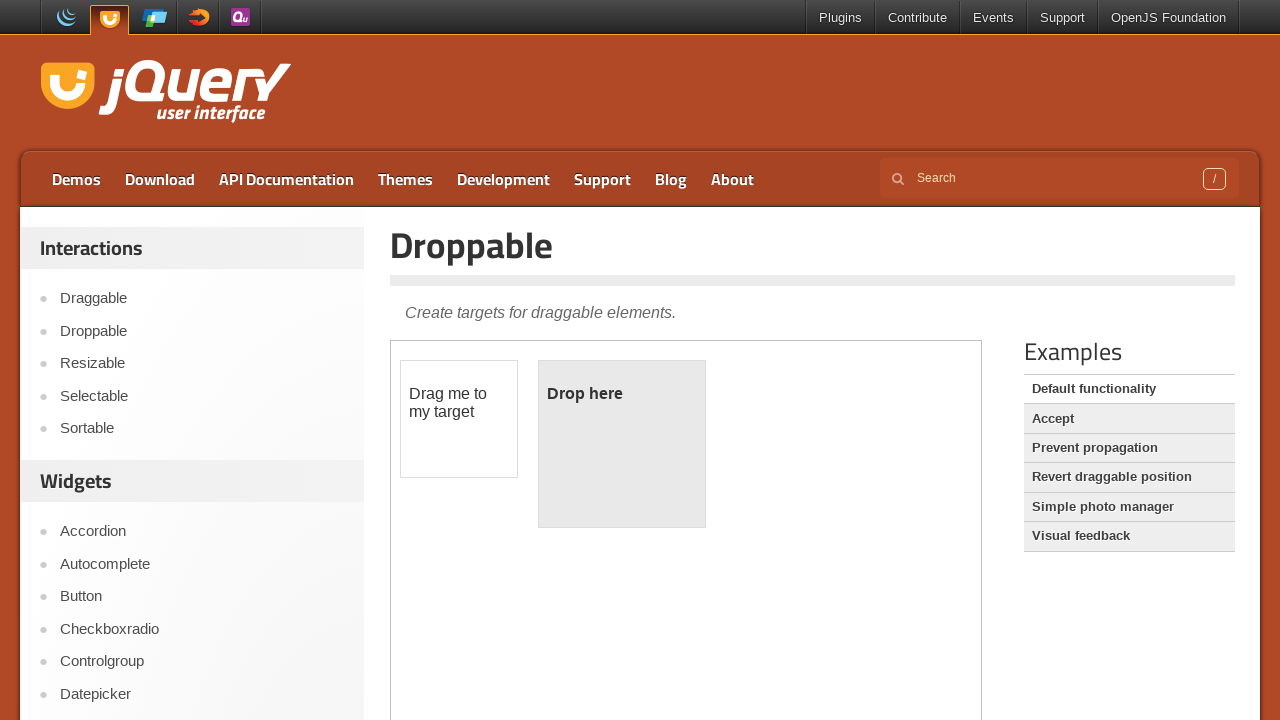

Located droppable target element within iframe
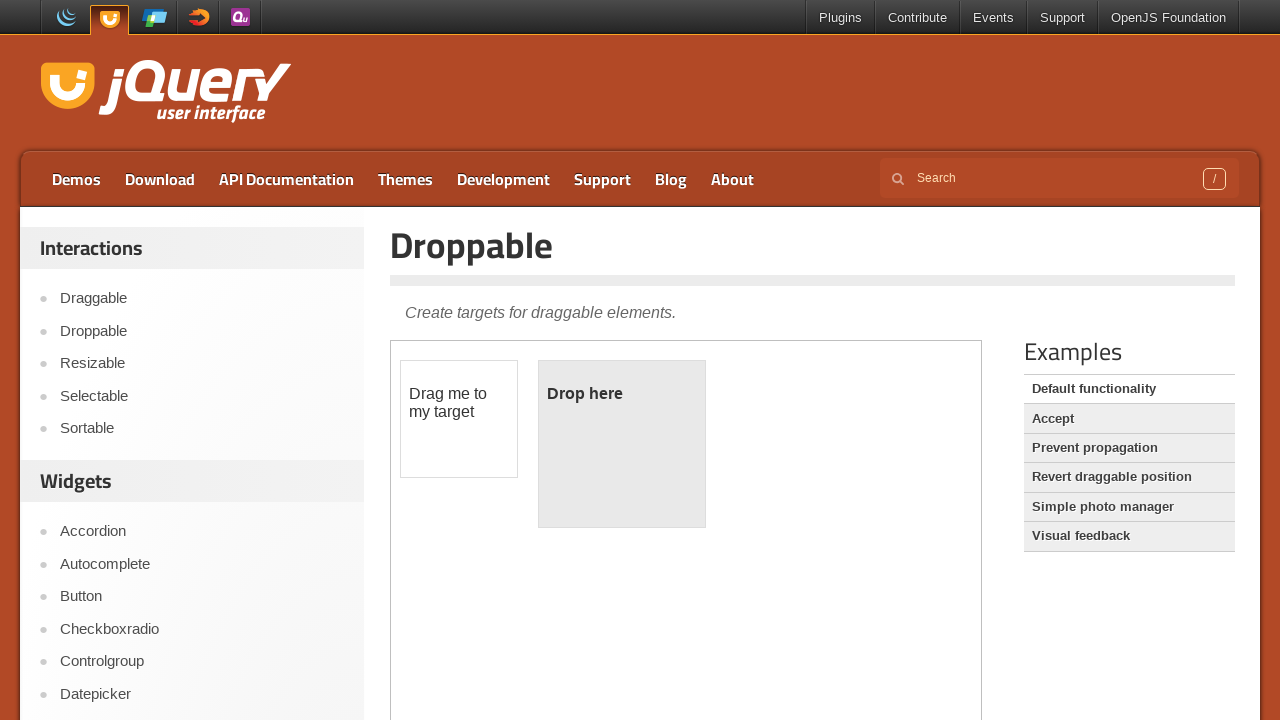

Dragged source element to target element at (622, 444)
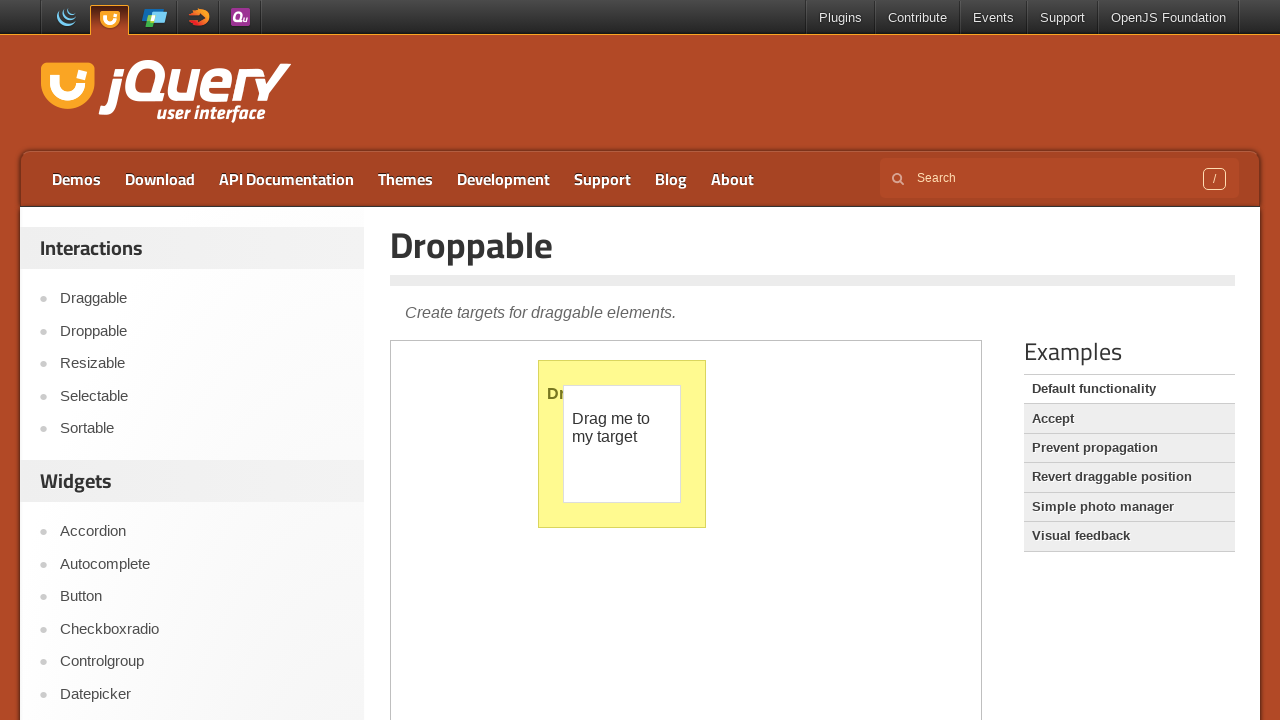

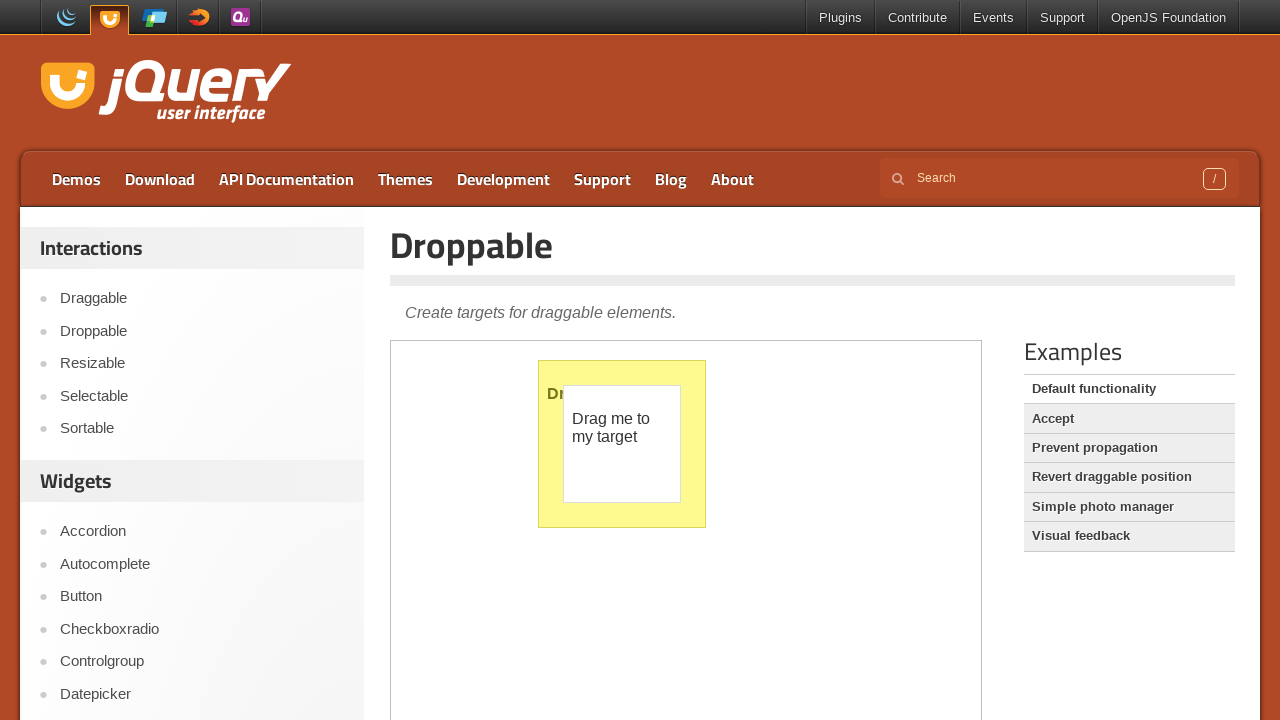